Tests clicking all checkboxes on the automation practice page

Starting URL: https://rahulshettyacademy.com/AutomationPractice/

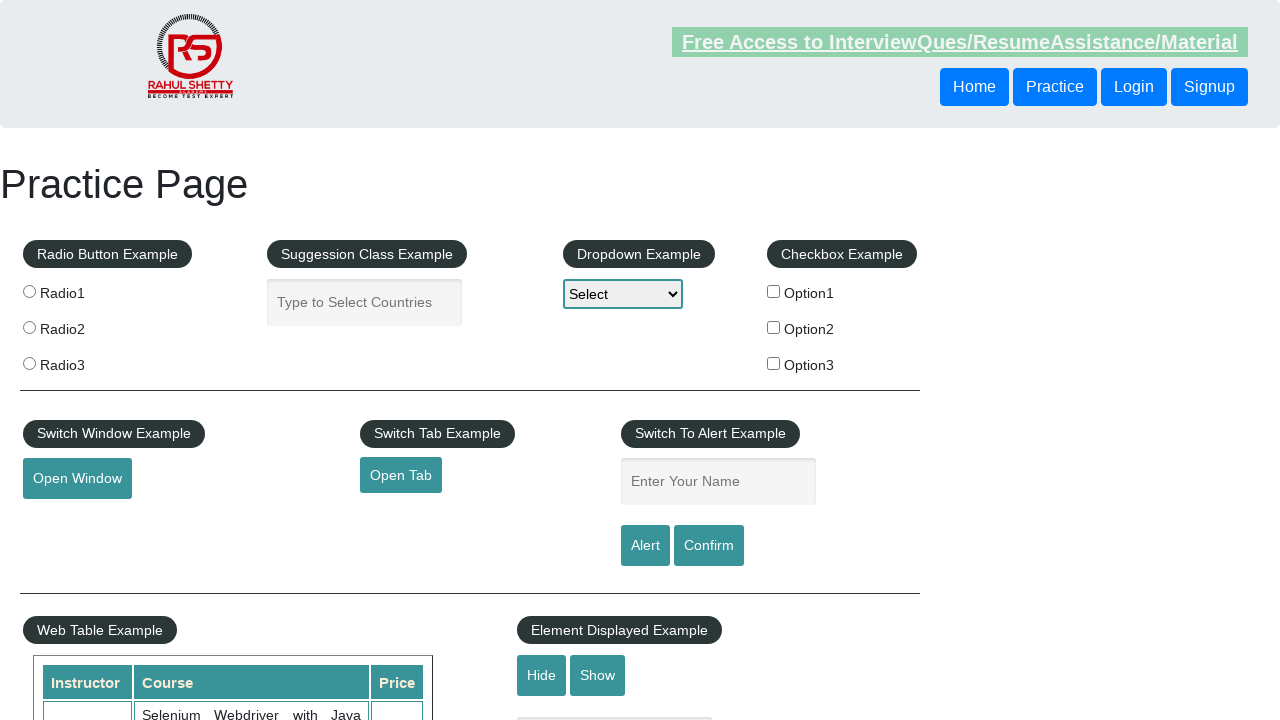

Navigated to automation practice page
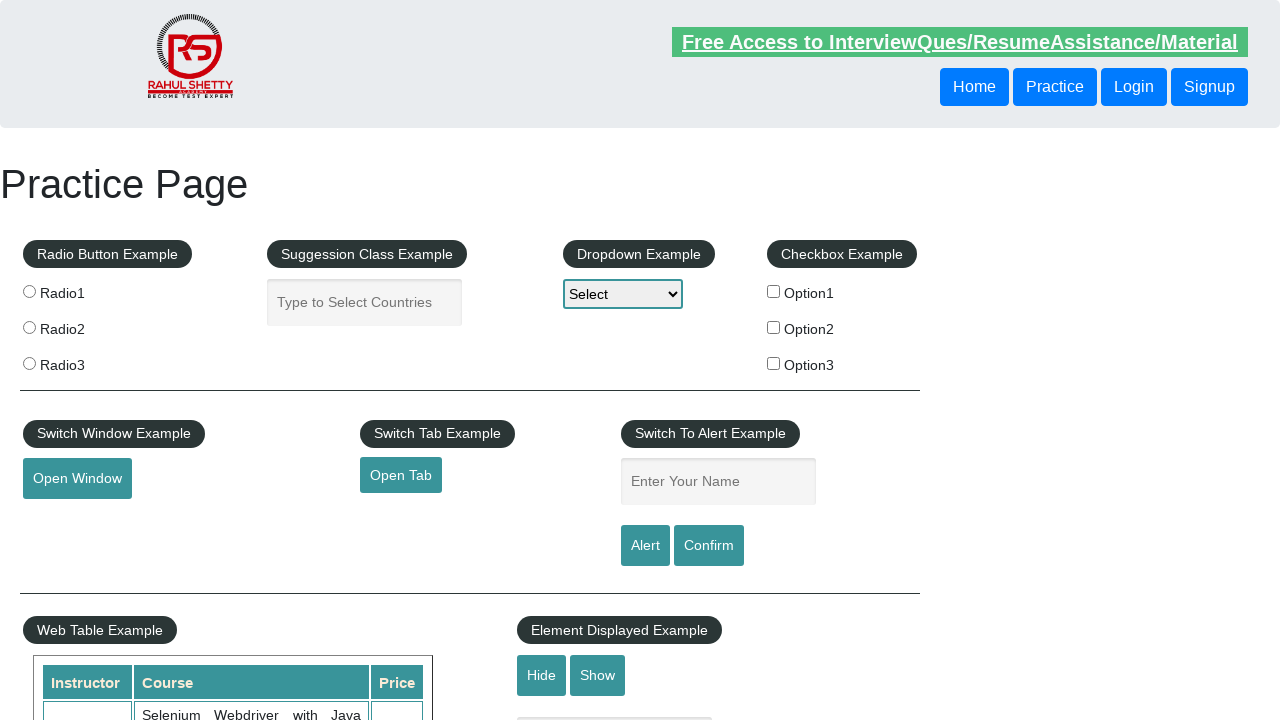

Located all checkboxes on the page
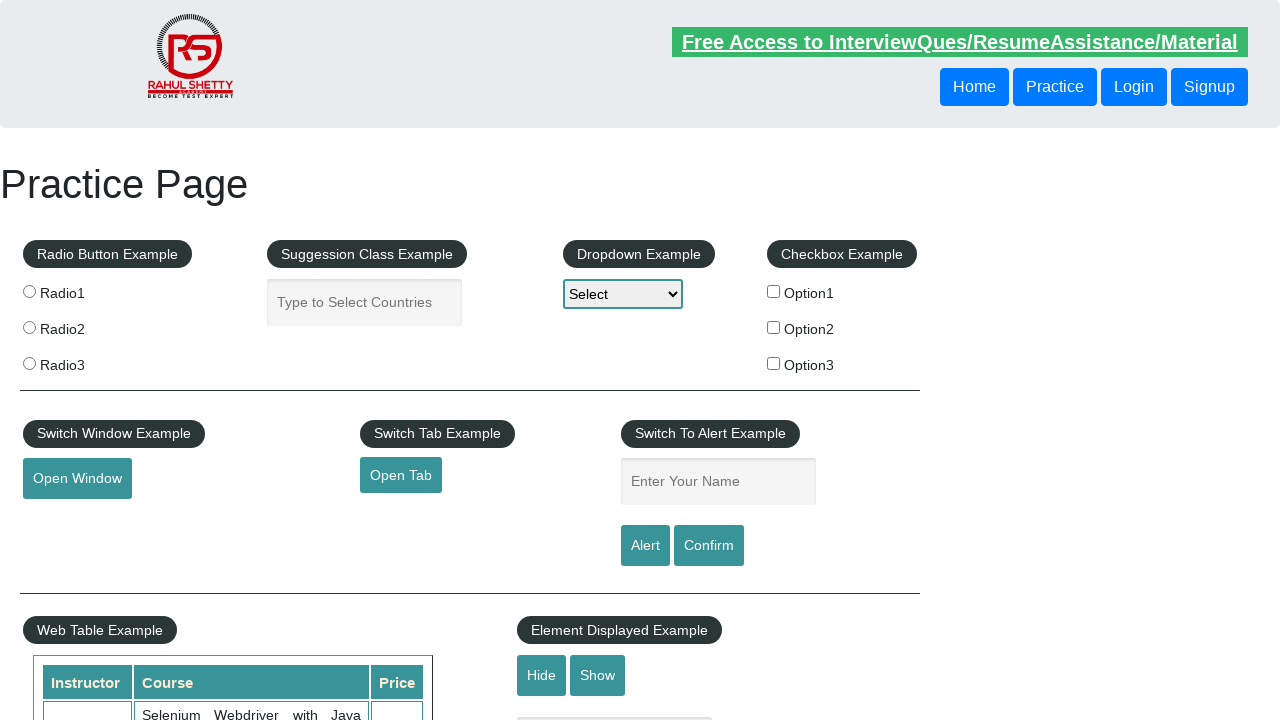

Clicked a checkbox at (774, 291) on input[type='checkbox'] >> nth=0
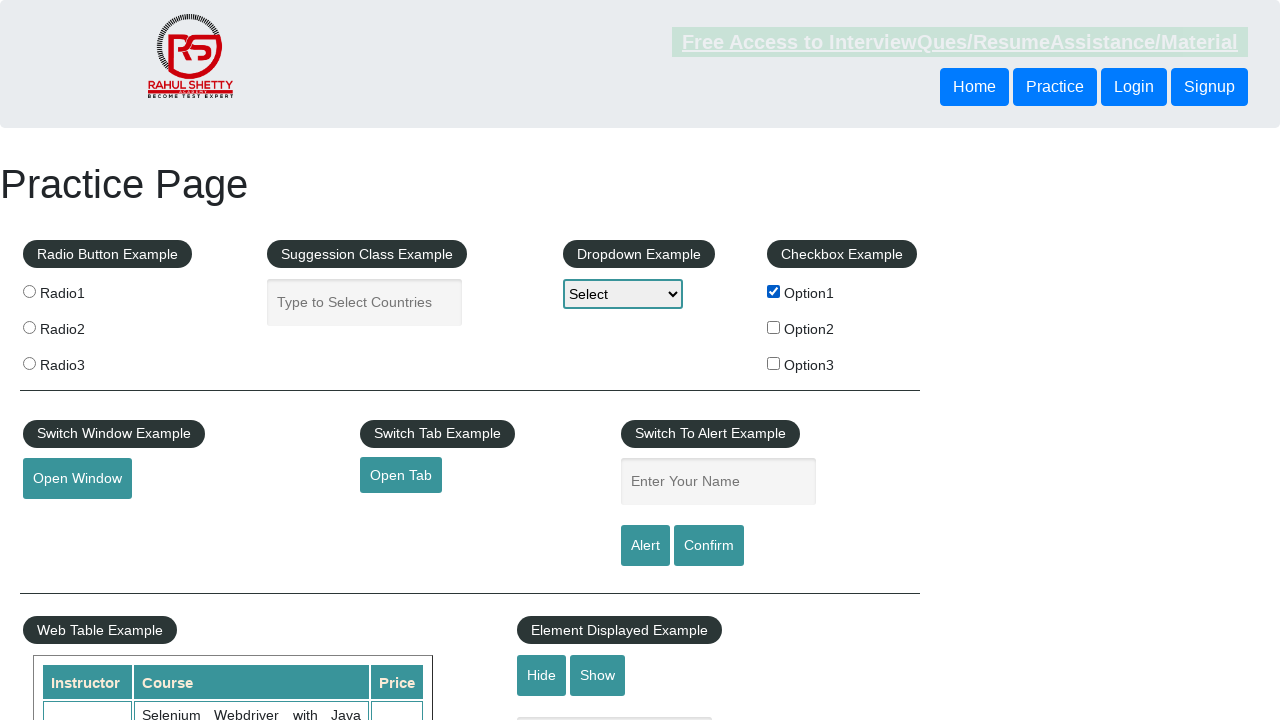

Clicked a checkbox at (774, 327) on input[type='checkbox'] >> nth=1
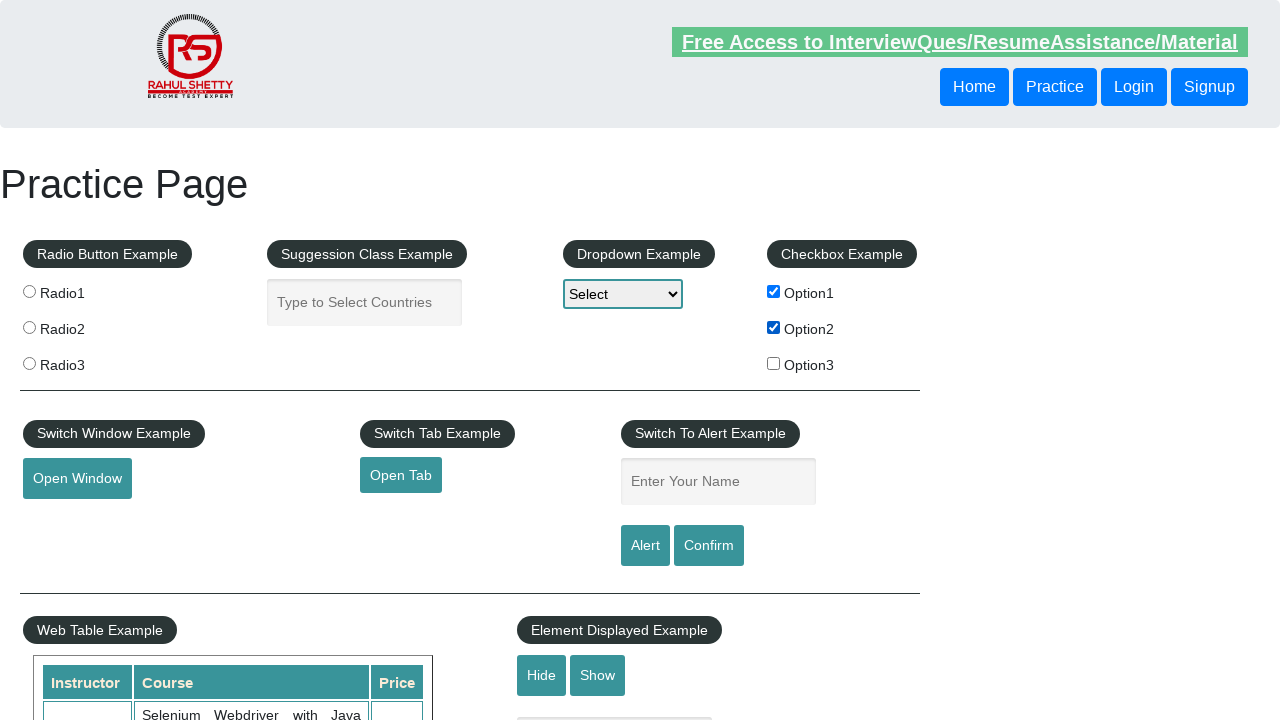

Clicked a checkbox at (774, 363) on input[type='checkbox'] >> nth=2
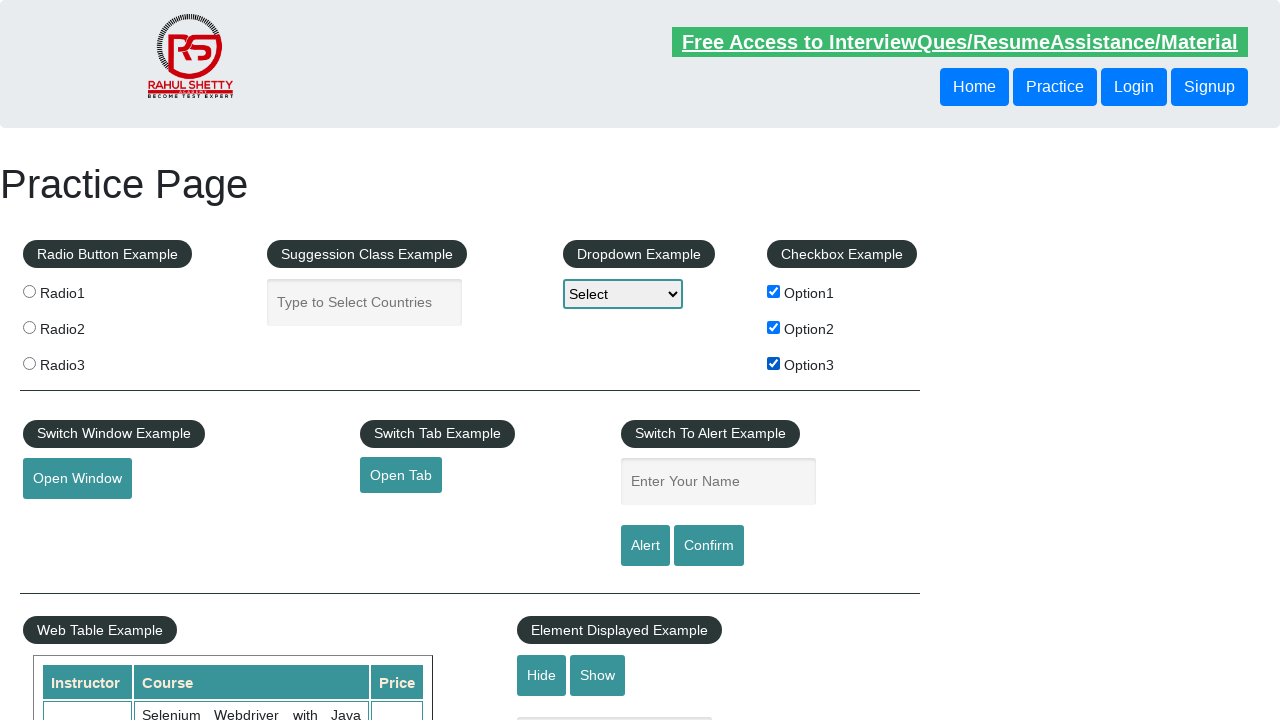

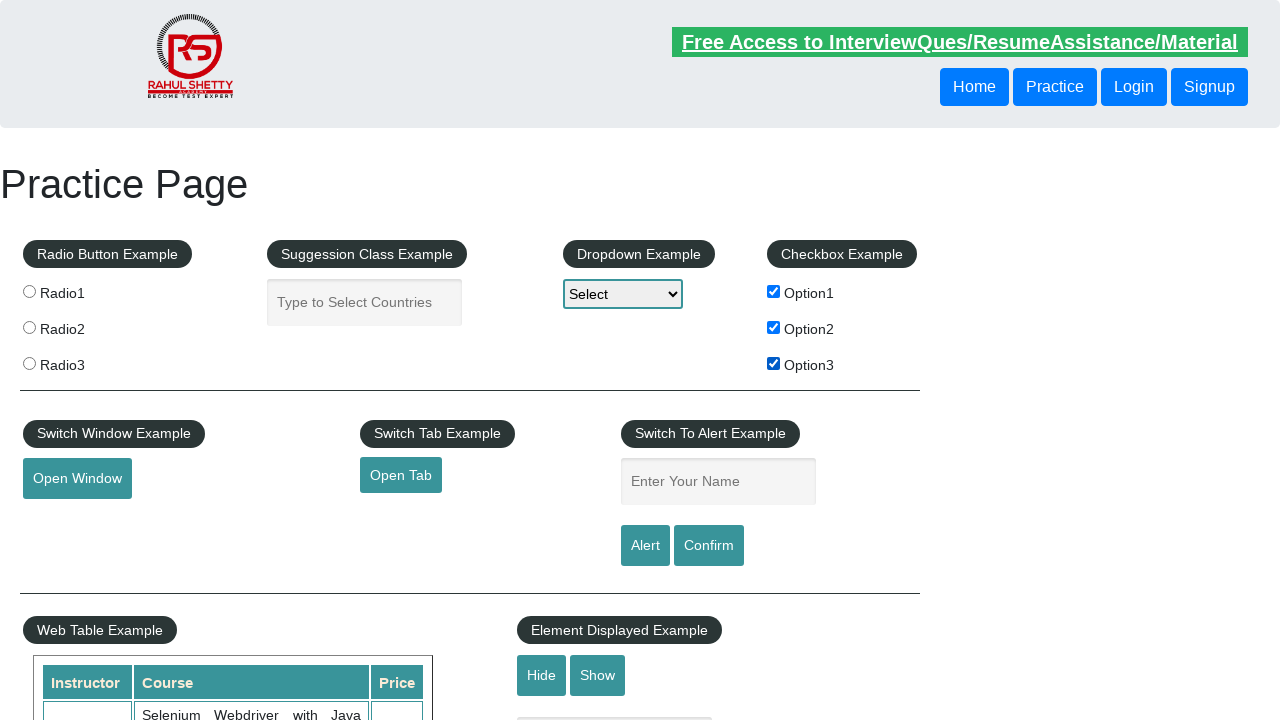